Tests that Clear completed button is hidden when there are no completed items

Starting URL: https://demo.playwright.dev/todomvc

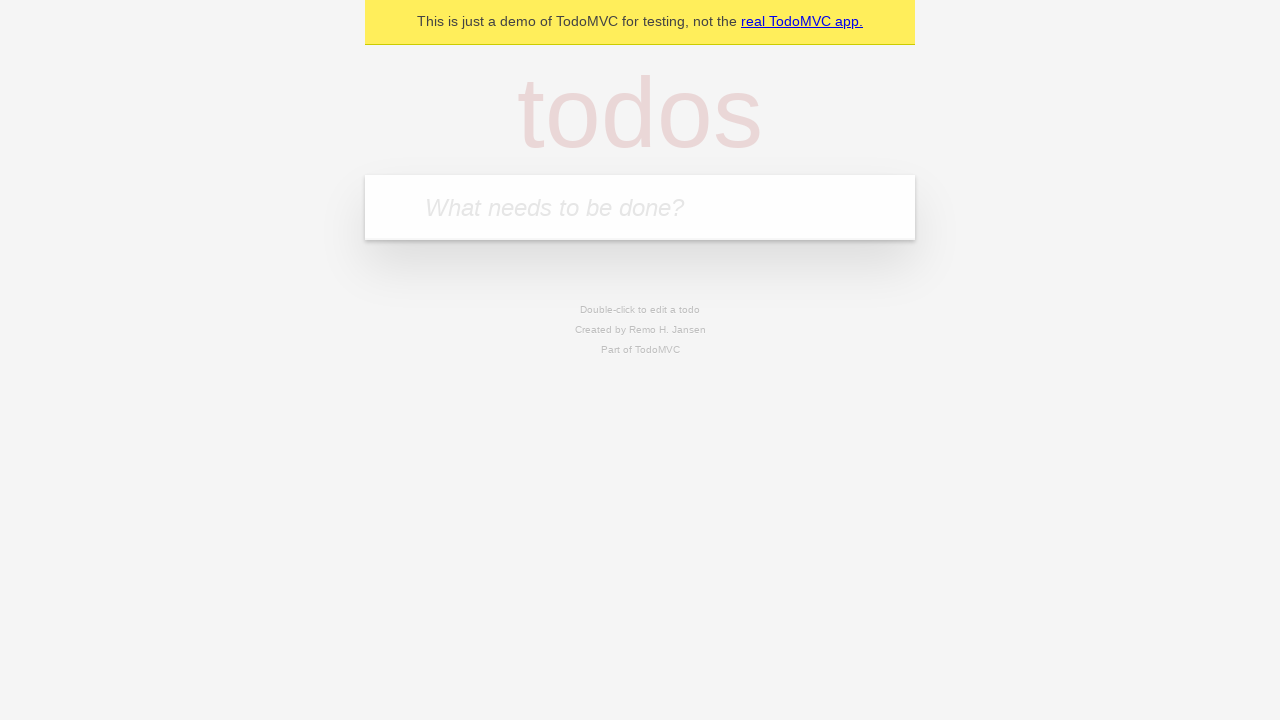

Filled todo input with 'buy some cheese' on internal:attr=[placeholder="What needs to be done?"i]
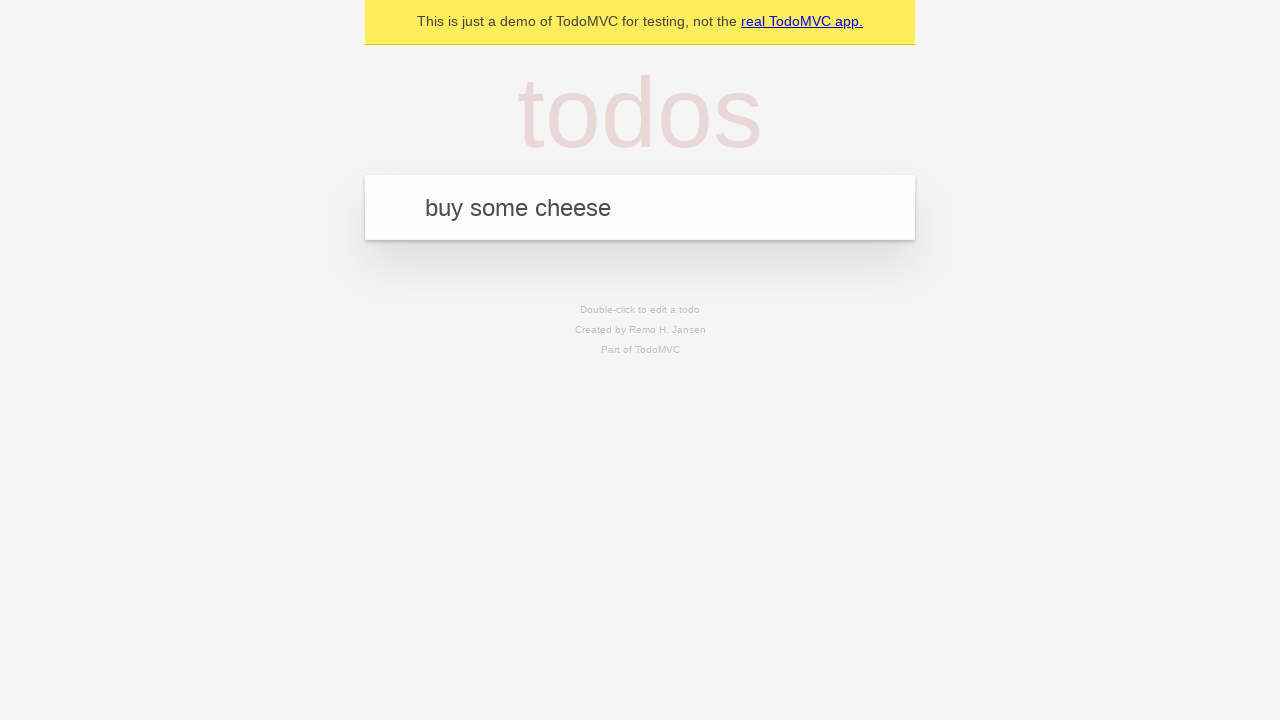

Pressed Enter to create todo item 'buy some cheese' on internal:attr=[placeholder="What needs to be done?"i]
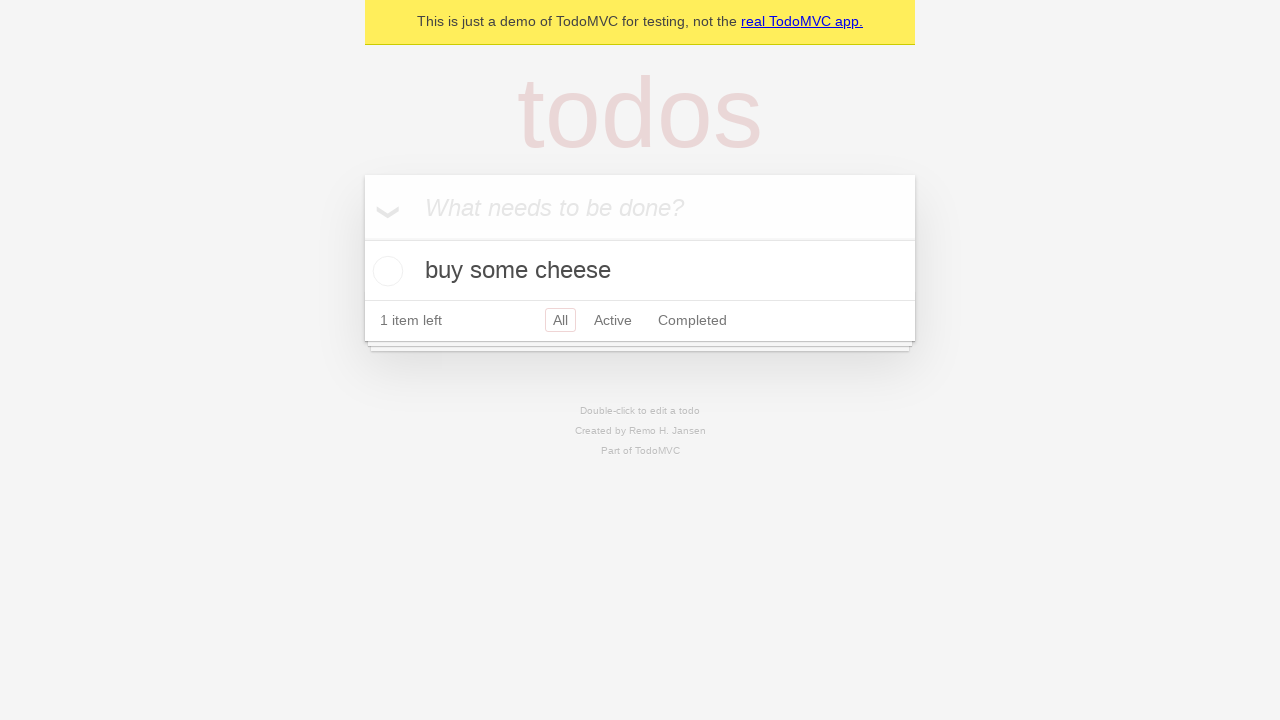

Filled todo input with 'feed the cat' on internal:attr=[placeholder="What needs to be done?"i]
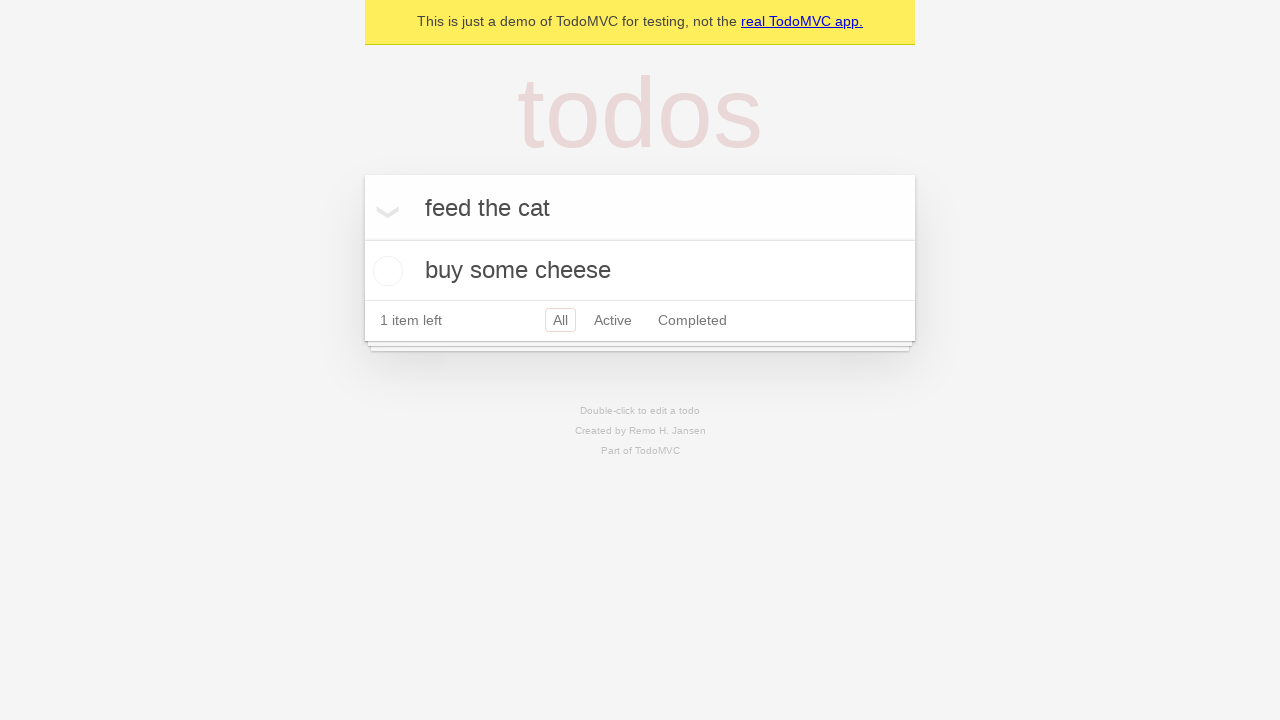

Pressed Enter to create todo item 'feed the cat' on internal:attr=[placeholder="What needs to be done?"i]
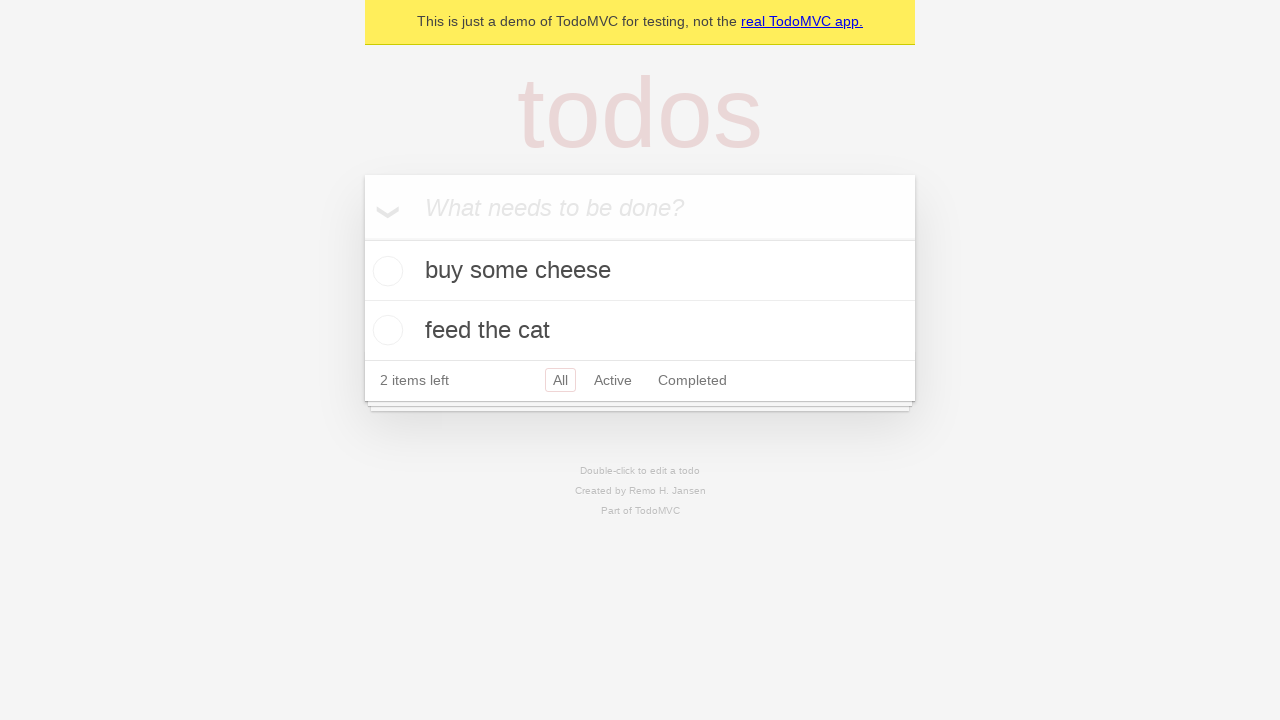

Filled todo input with 'book a doctors appointment' on internal:attr=[placeholder="What needs to be done?"i]
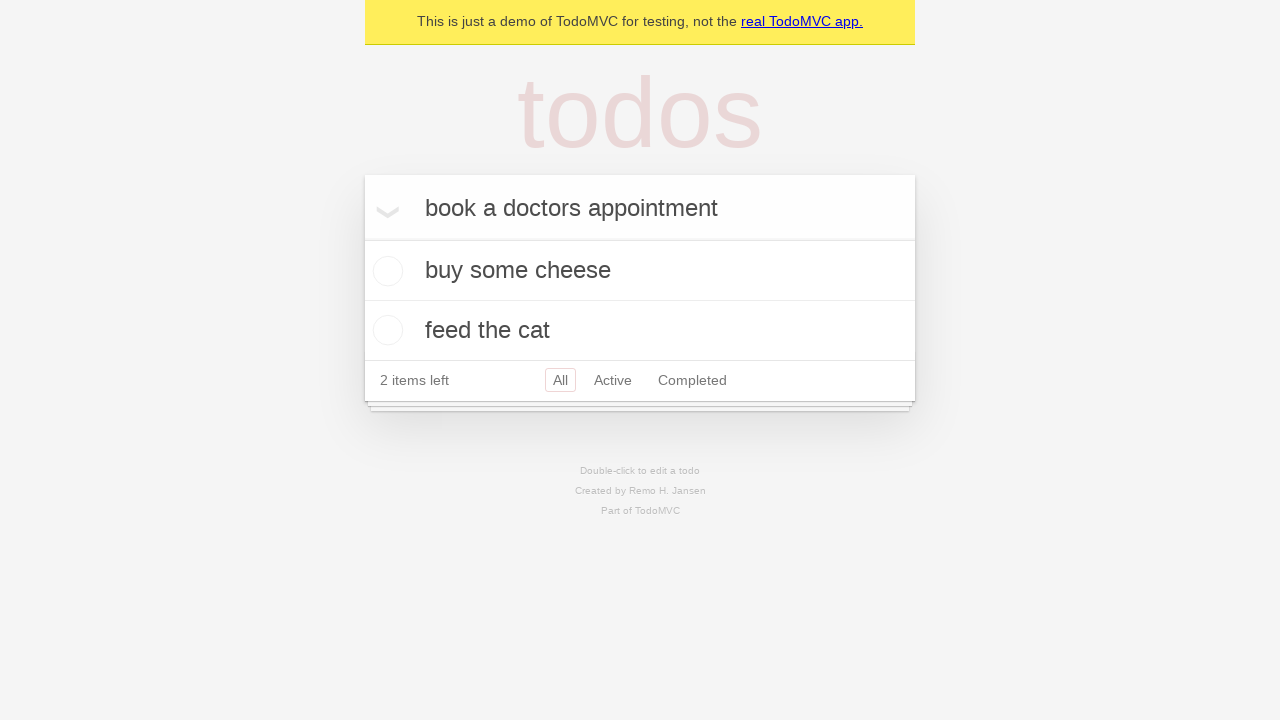

Pressed Enter to create todo item 'book a doctors appointment' on internal:attr=[placeholder="What needs to be done?"i]
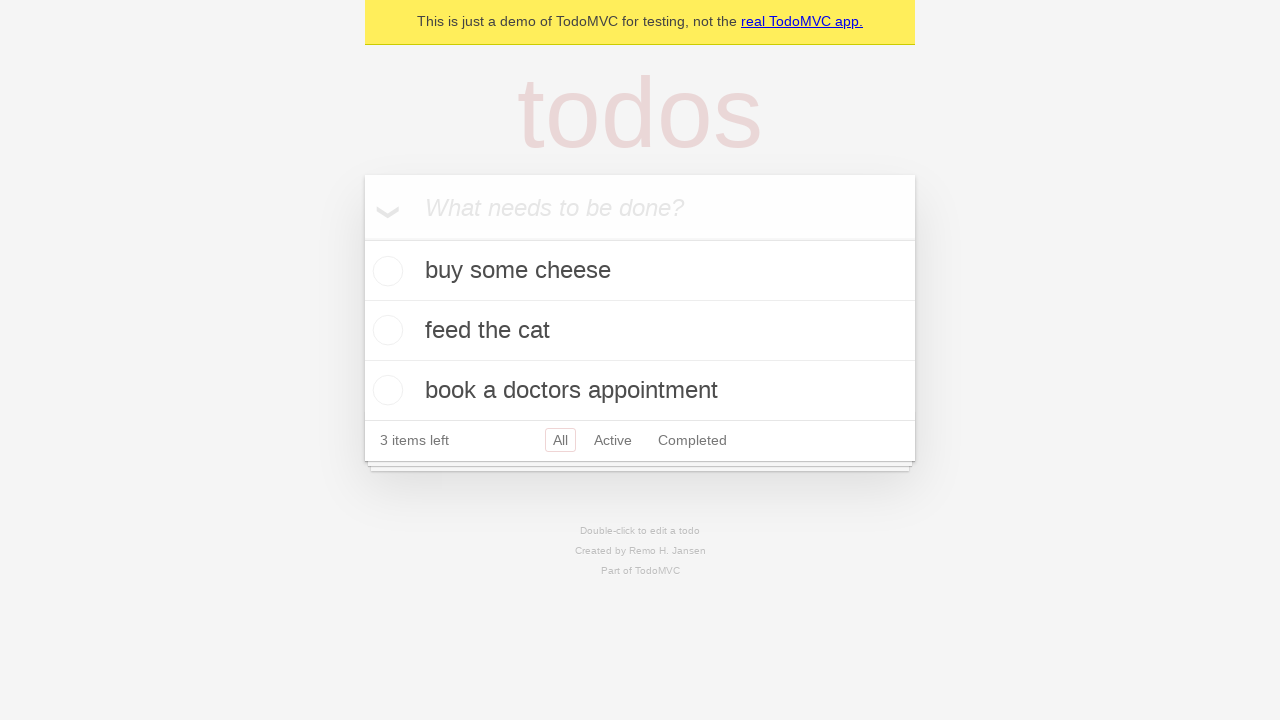

Waited for all 3 todo items to load
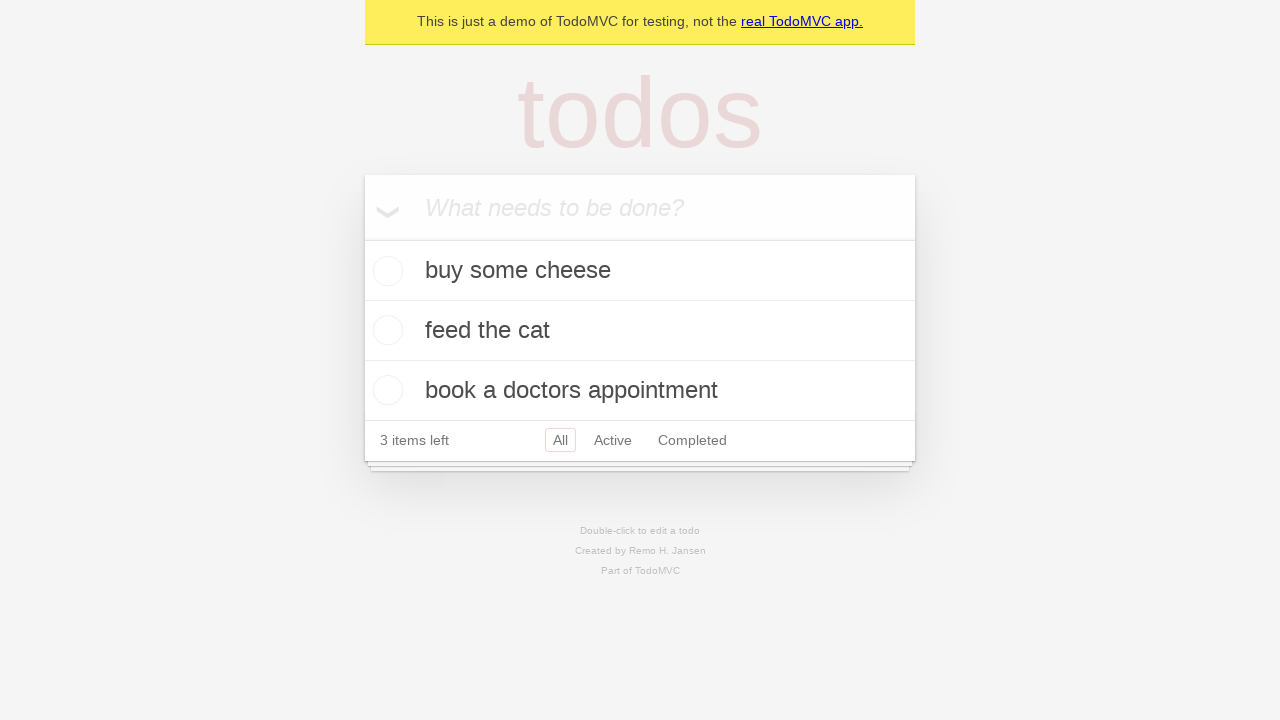

Checked the first todo item as completed at (385, 271) on .todo-list li .toggle >> nth=0
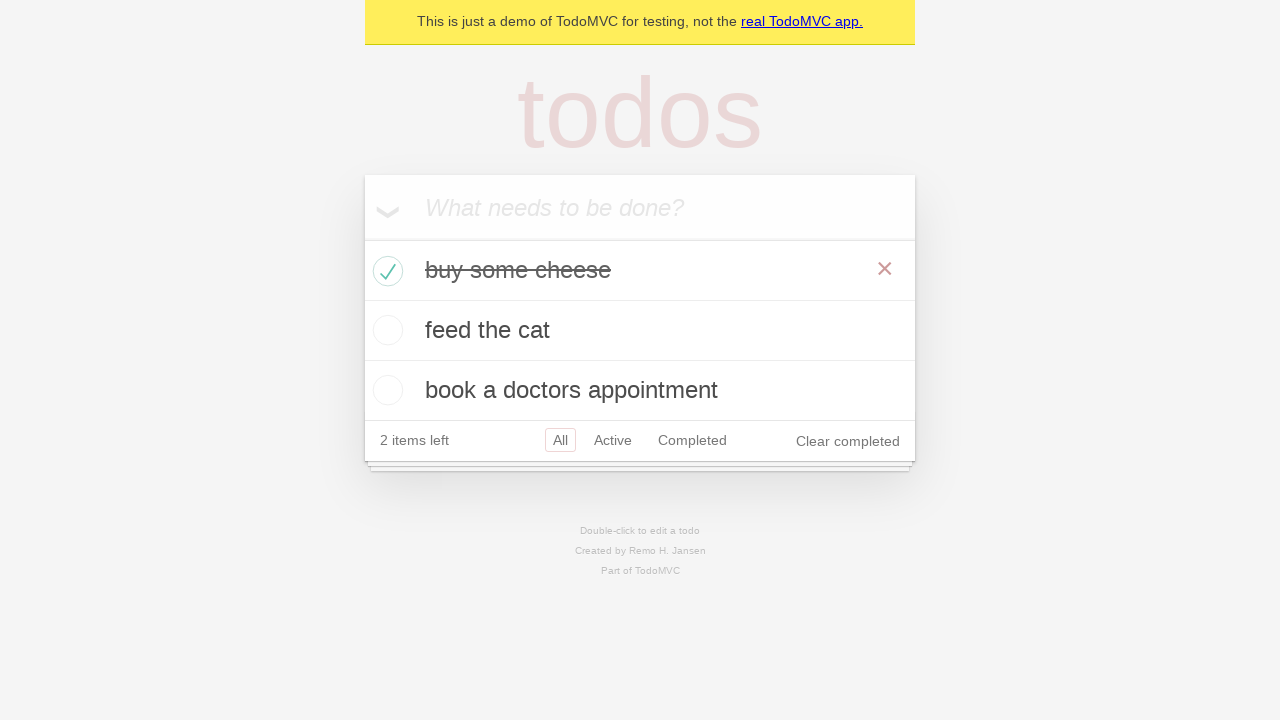

Clicked 'Clear completed' button to remove completed item at (848, 441) on internal:role=button[name="Clear completed"i]
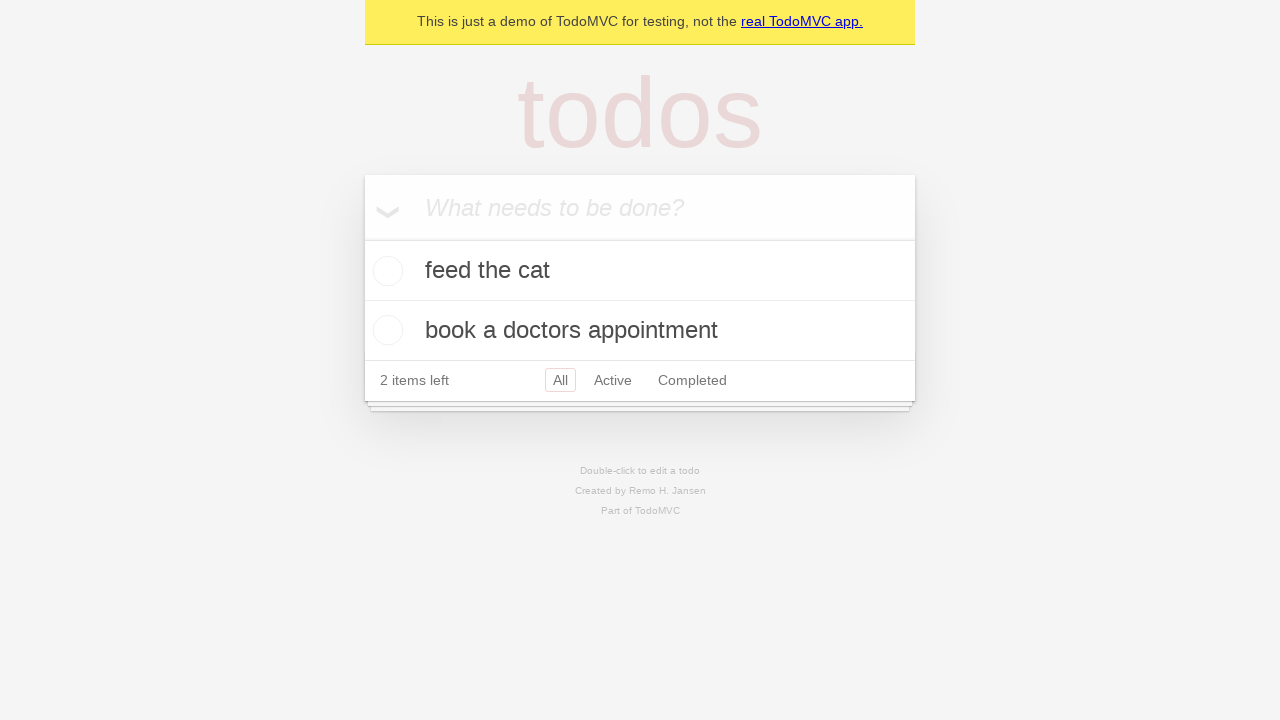

Waited for page to update after clearing completed items
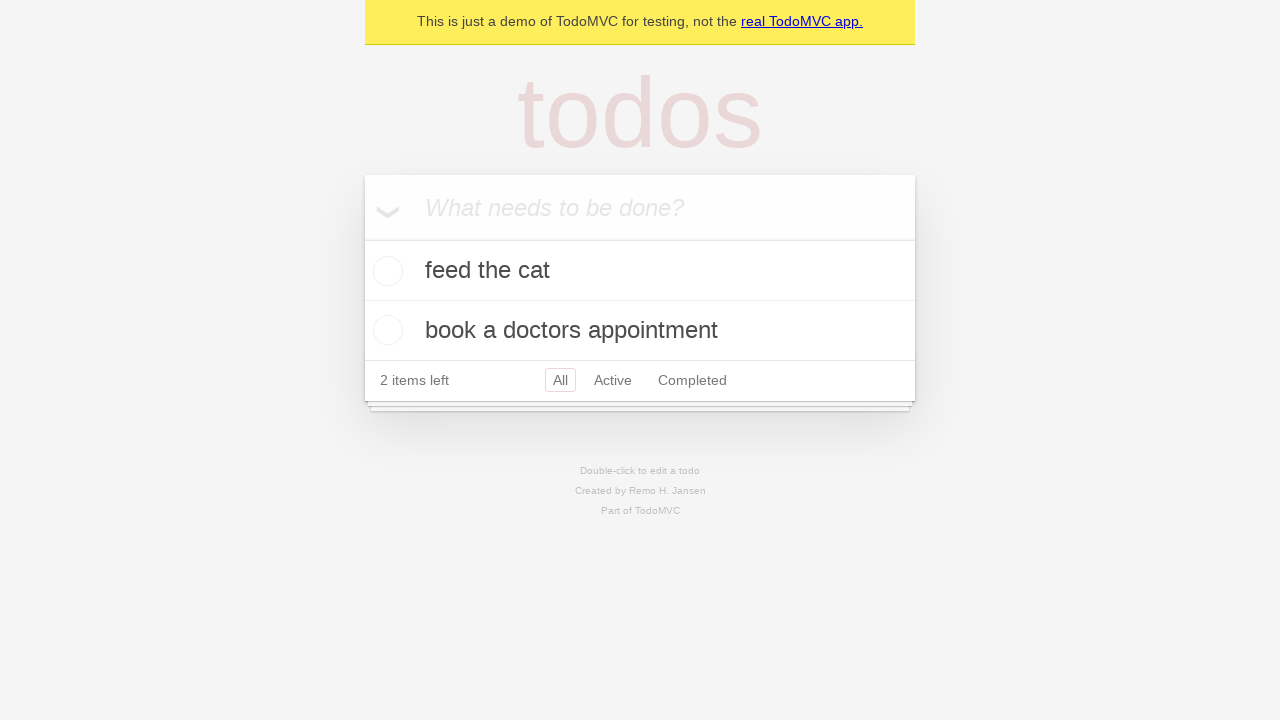

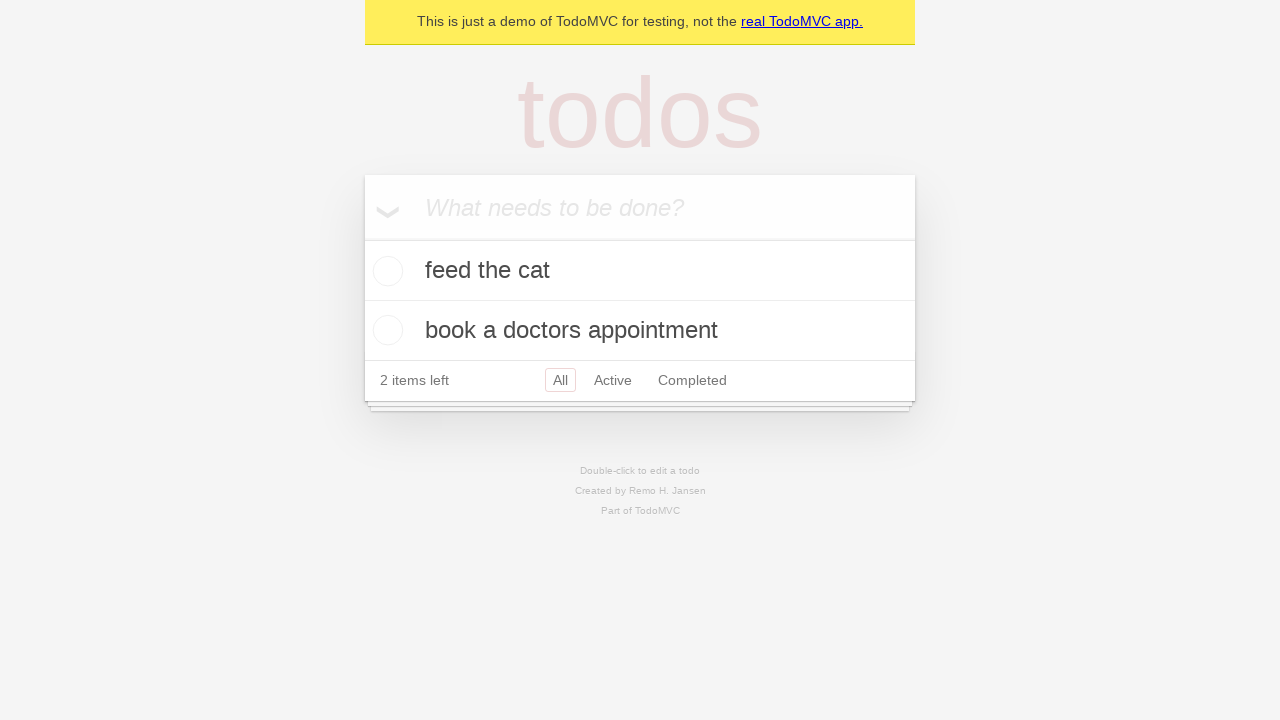